Tests a flight booking flow on BlazeDemo by selecting departure/destination cities, choosing a flight, filling passenger and payment details, and completing the purchase

Starting URL: https://blazedemo.com/index.php

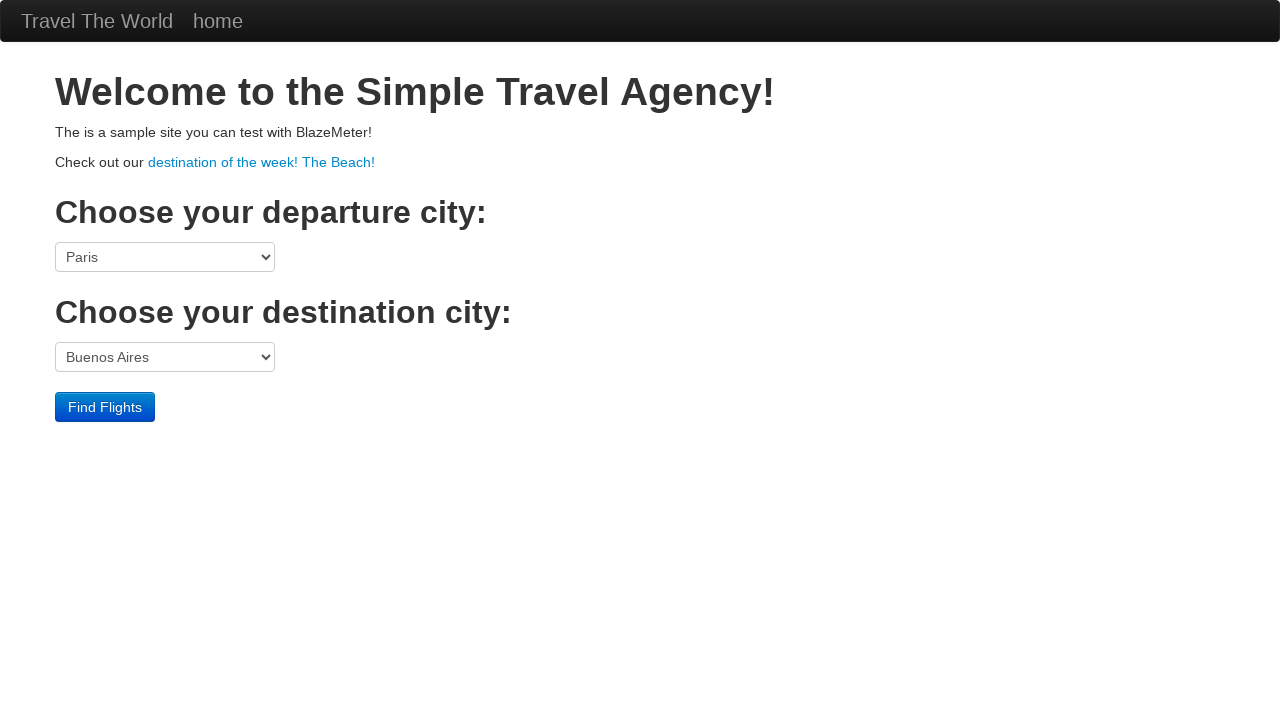

Selected Mexico City as departure city on select[name="fromPort"]
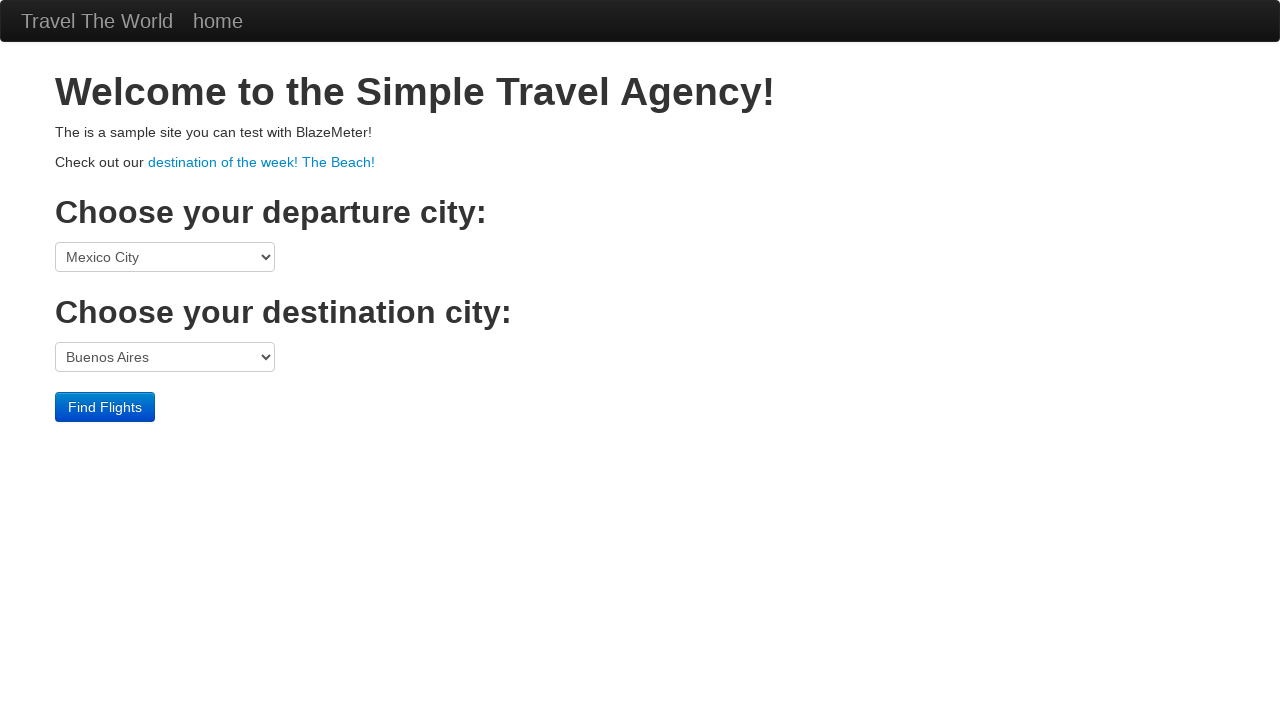

Selected London as destination city on select[name="toPort"]
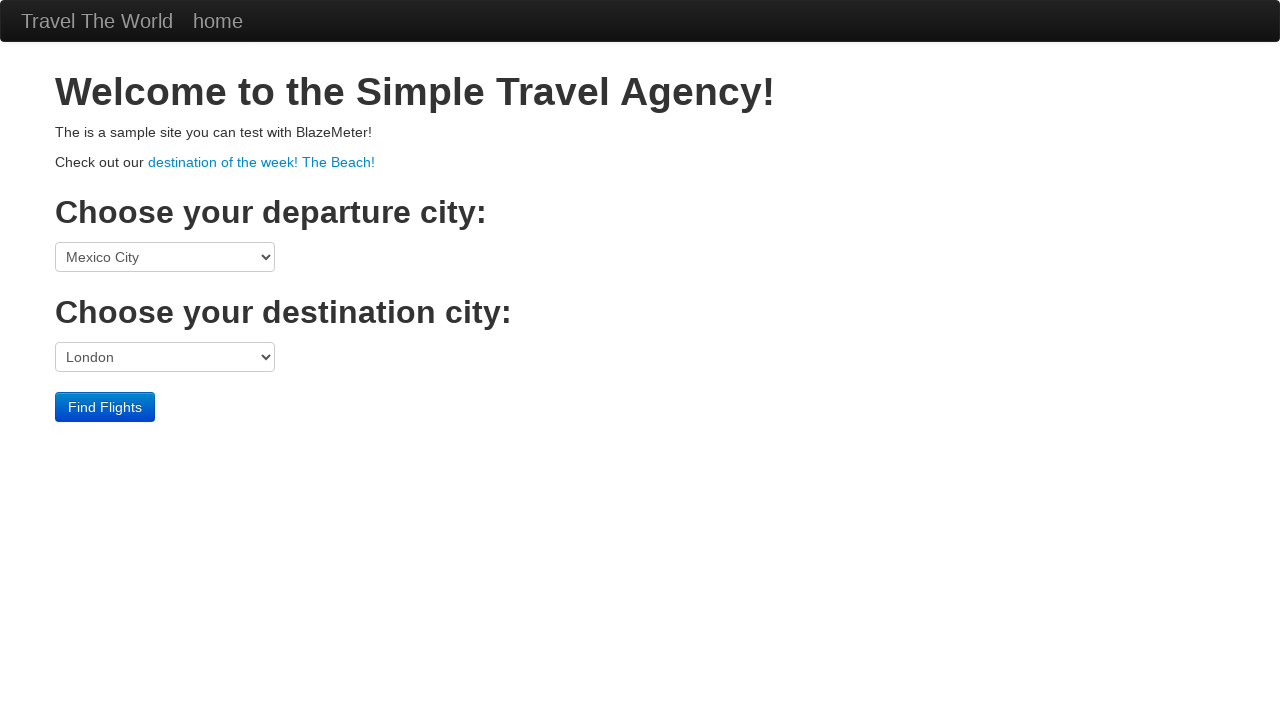

Clicked Find Flights button at (105, 407) on text=Find Flights
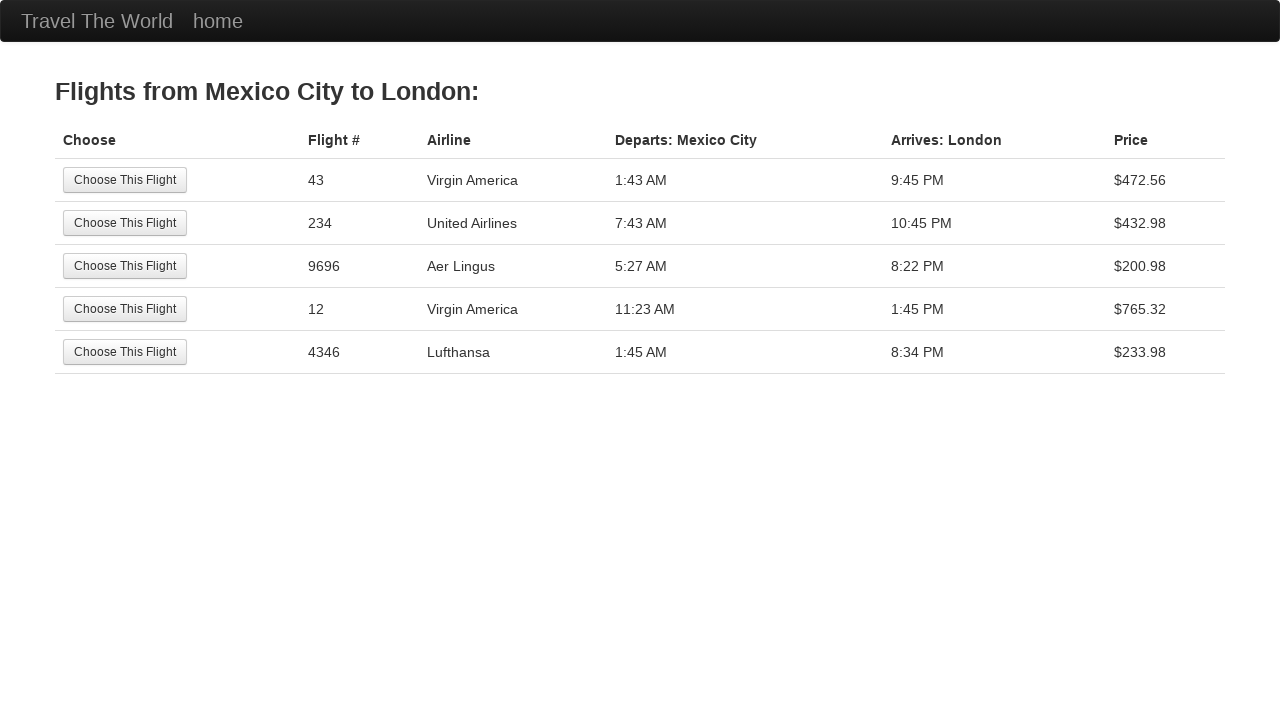

Navigated to reserve page
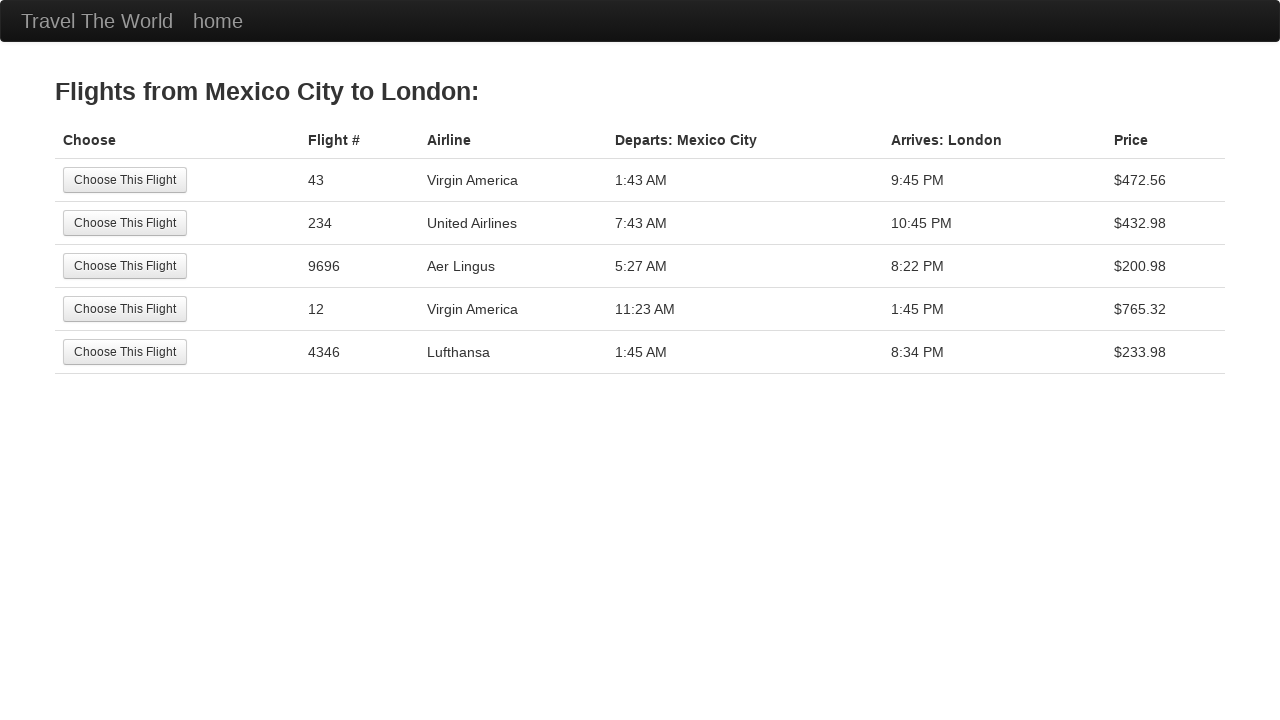

Selected a flight at (125, 180) on text=Choose This Flight
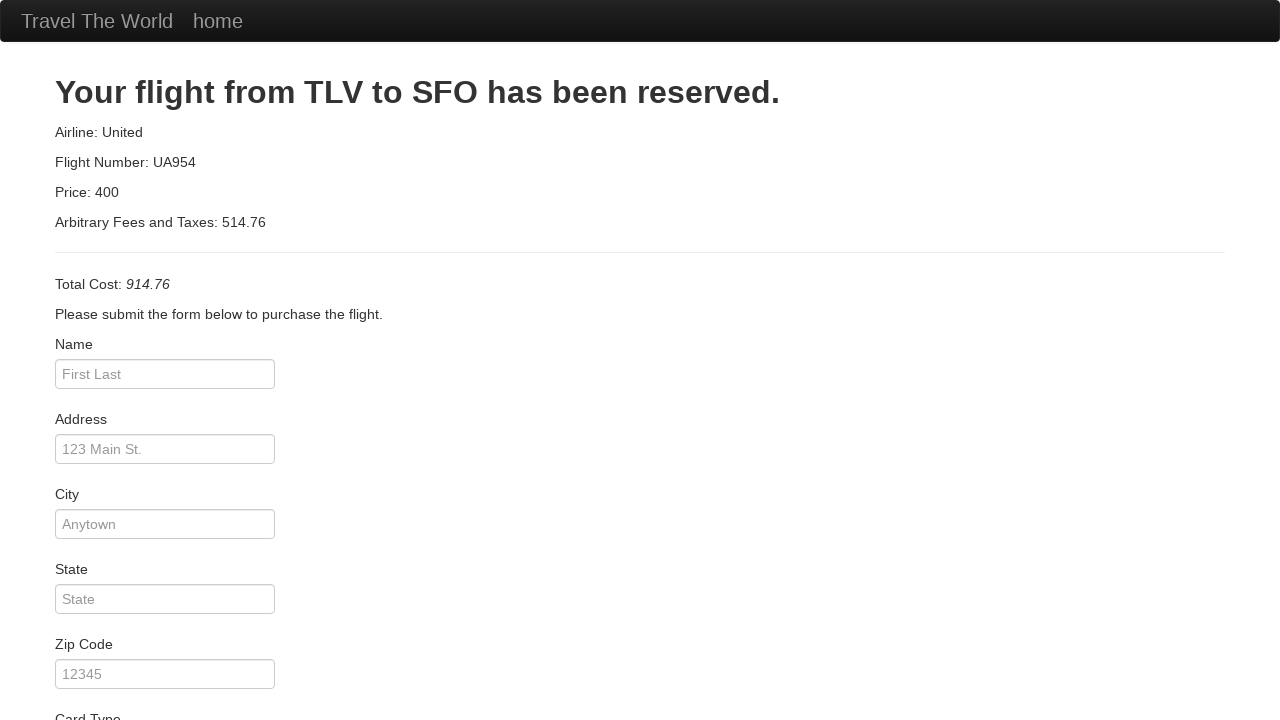

Navigated to purchase page
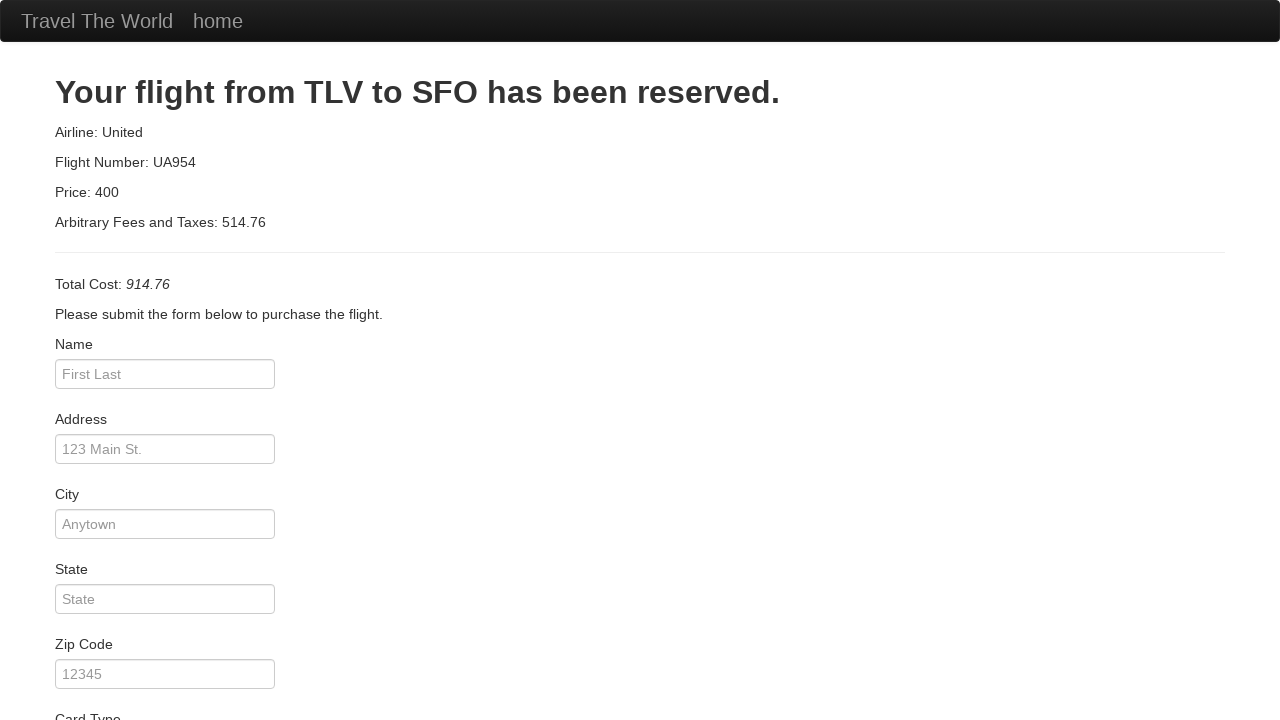

Clicked passenger name field at (165, 374) on [placeholder="First Last"]
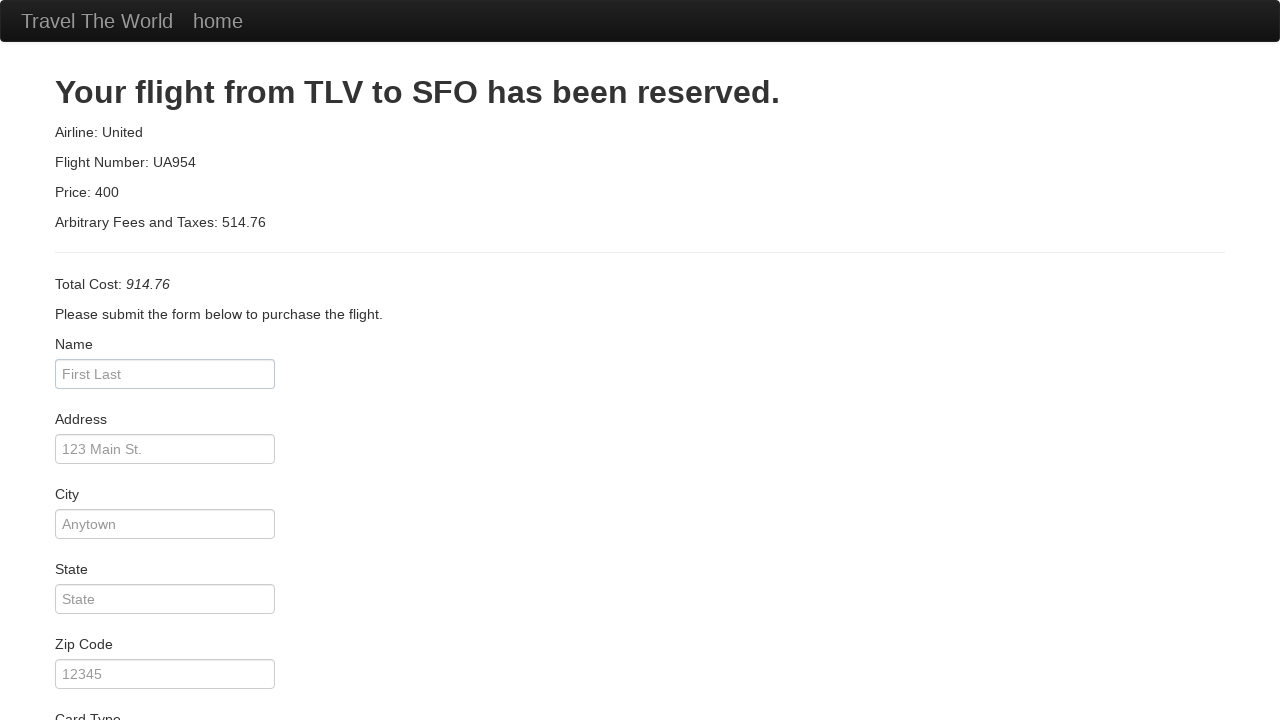

Entered passenger name 'Maria Gonzalez' on [placeholder="First Last"]
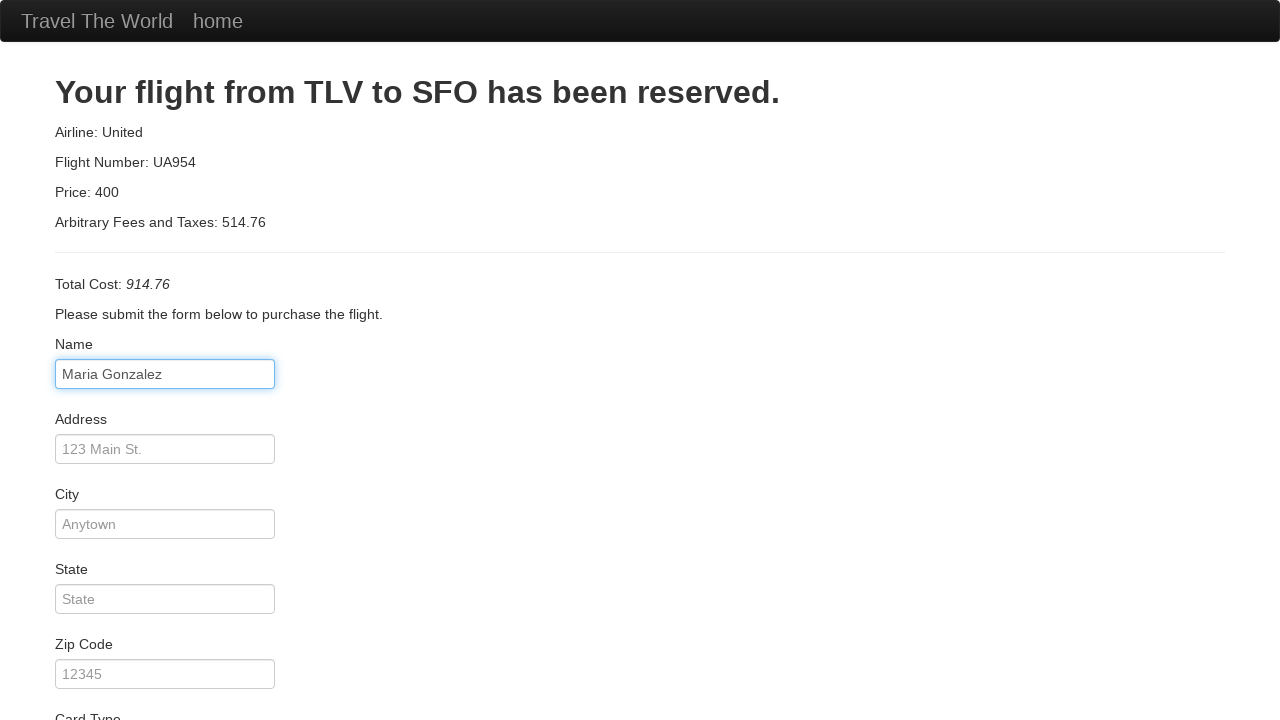

Entered address 'Calle Principal 123' on [placeholder="123 Main St."]
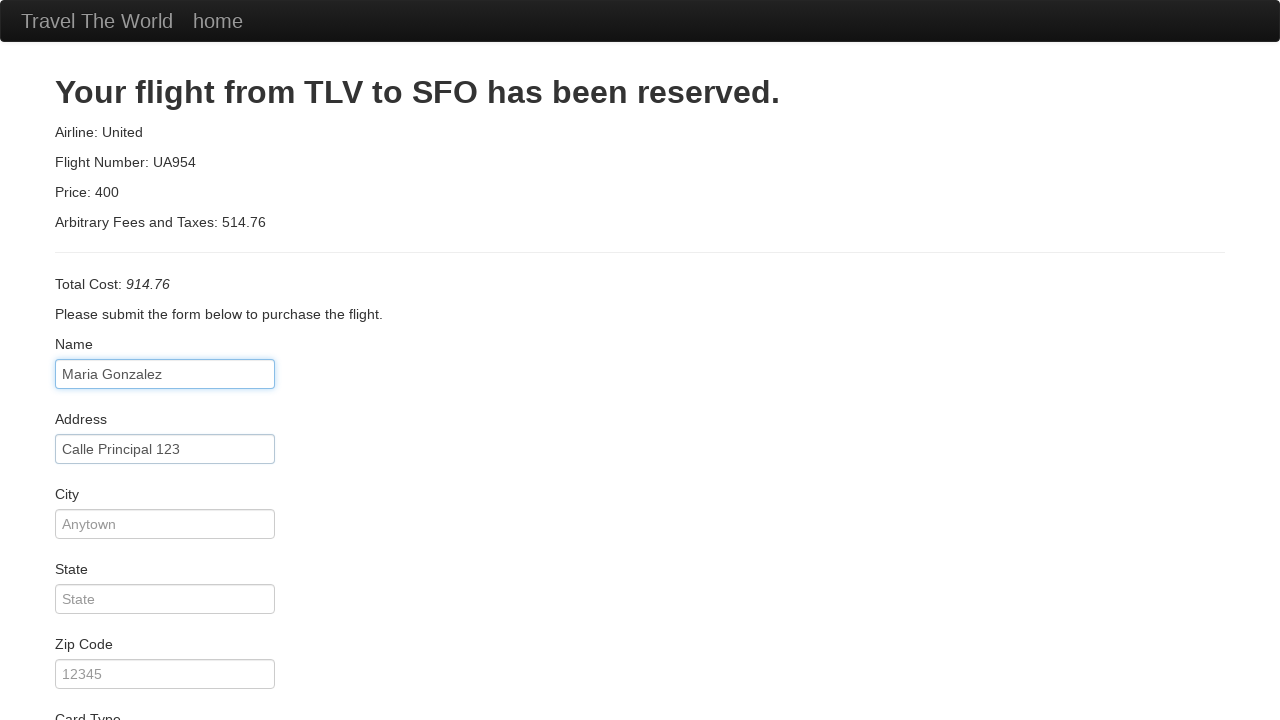

Entered city 'Madrid' on [placeholder="Anytown"]
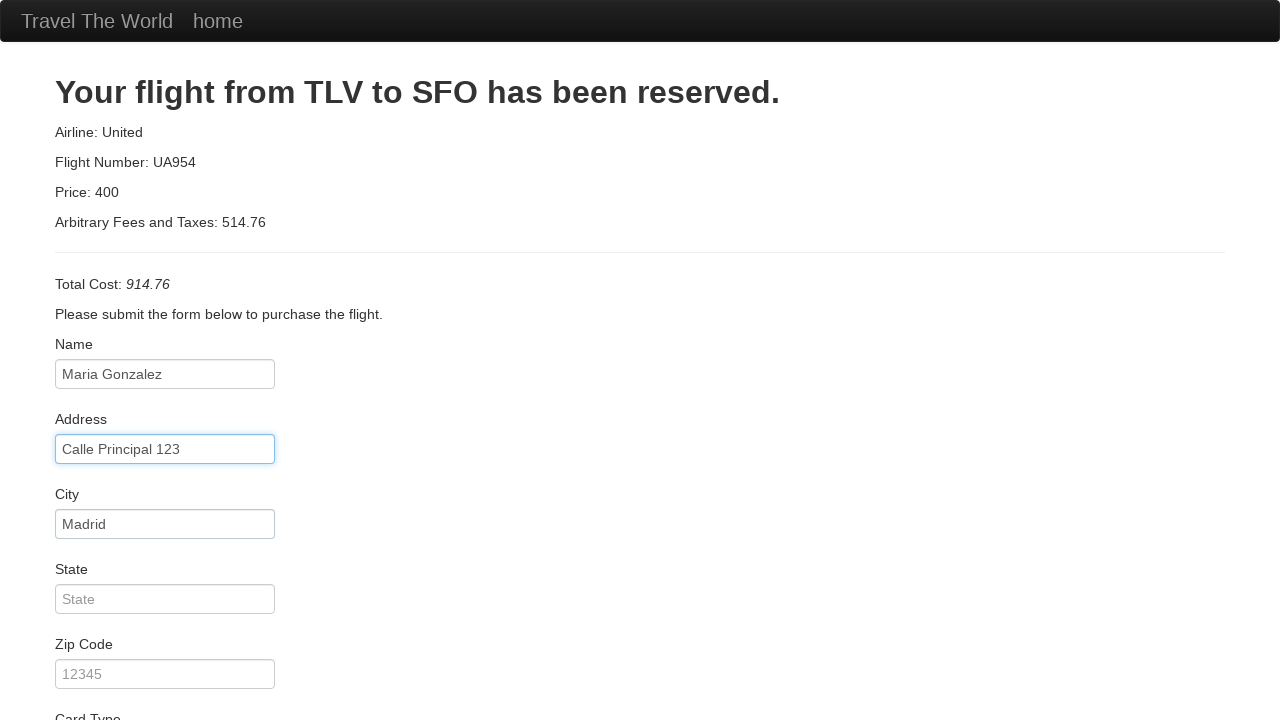

Entered state 'Madrid' on [placeholder="State"]
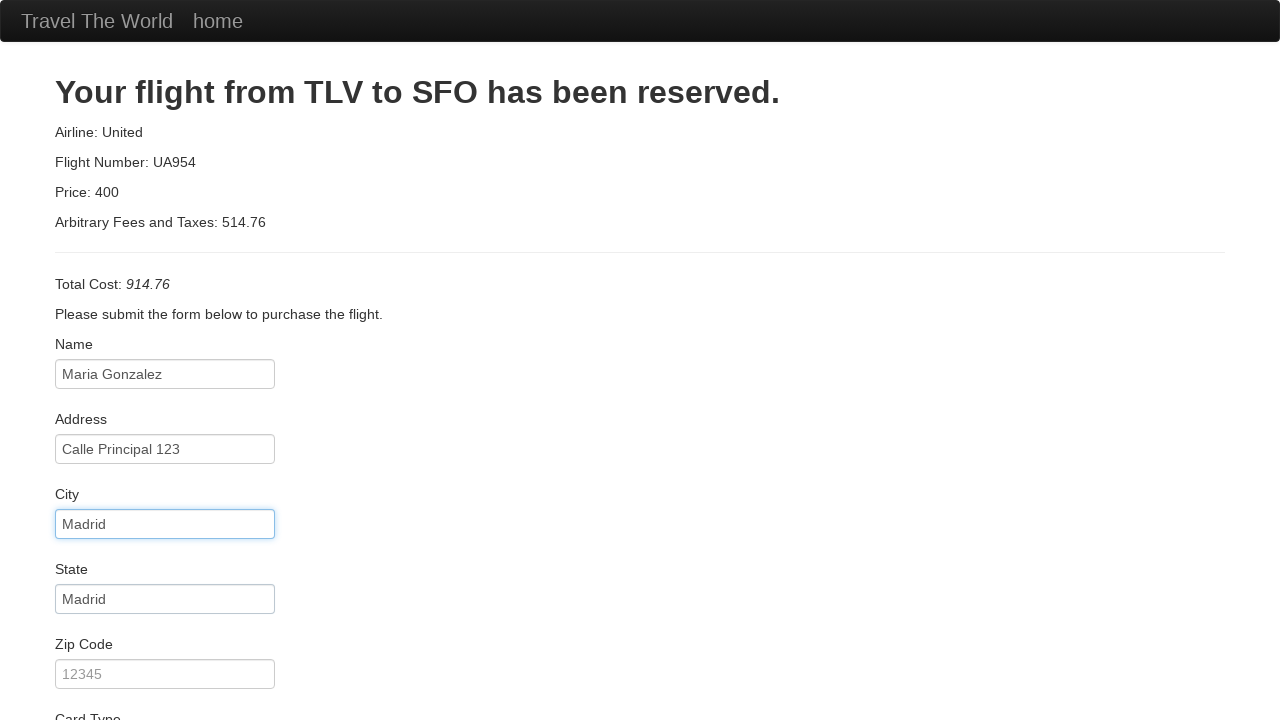

Entered credit card number on [placeholder="Credit Card Number"]
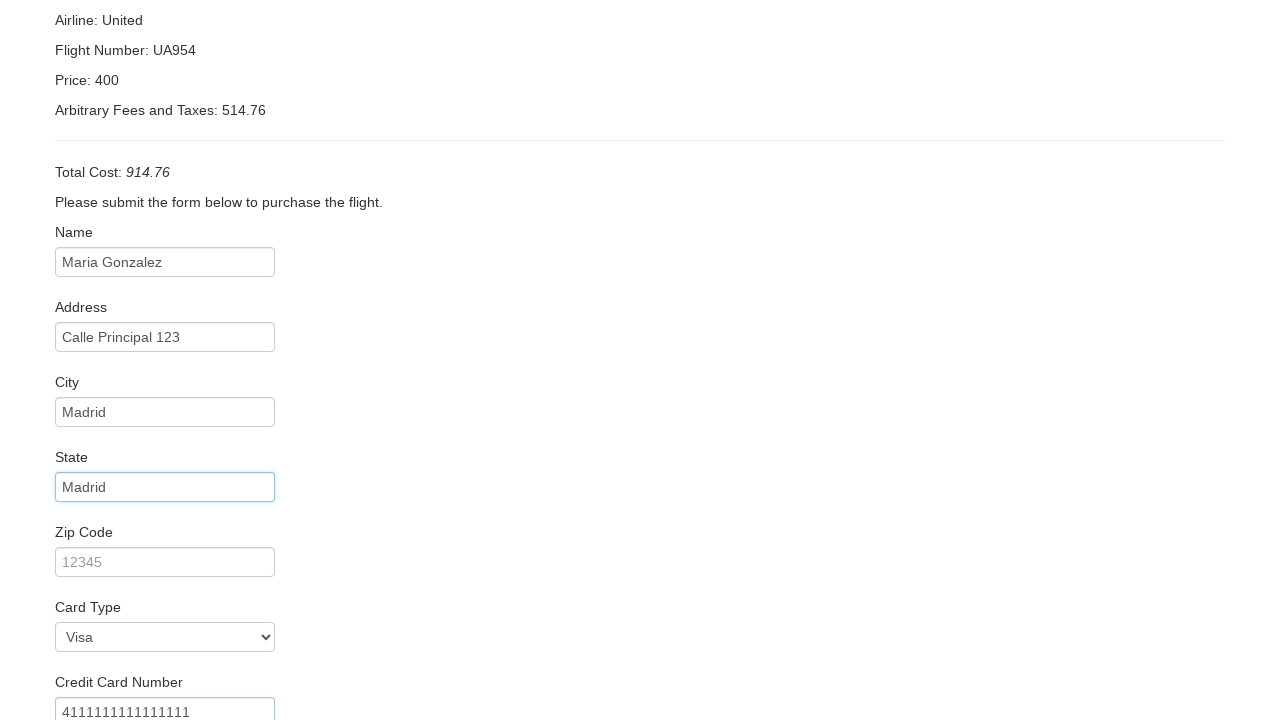

Entered cardholder name 'Maria Gonzalez' on [placeholder="John Smith"]
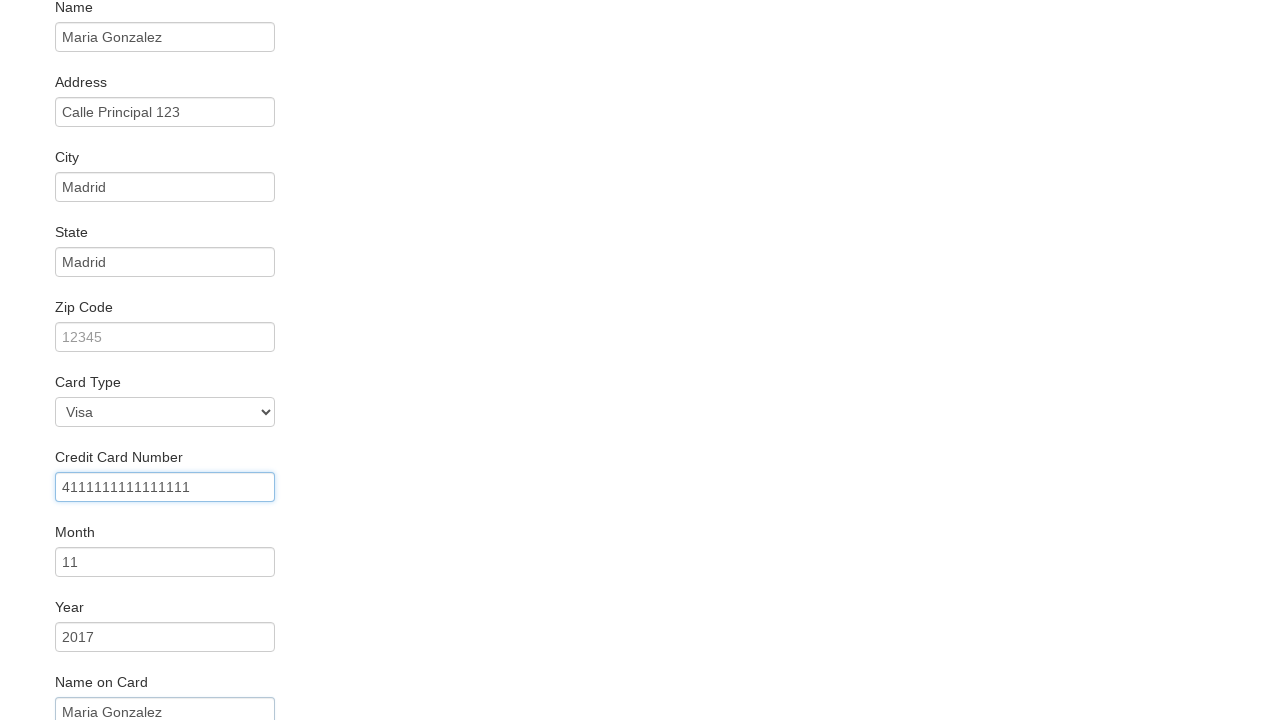

Clicked Purchase Flight button at (118, 685) on text=Purchase Flight
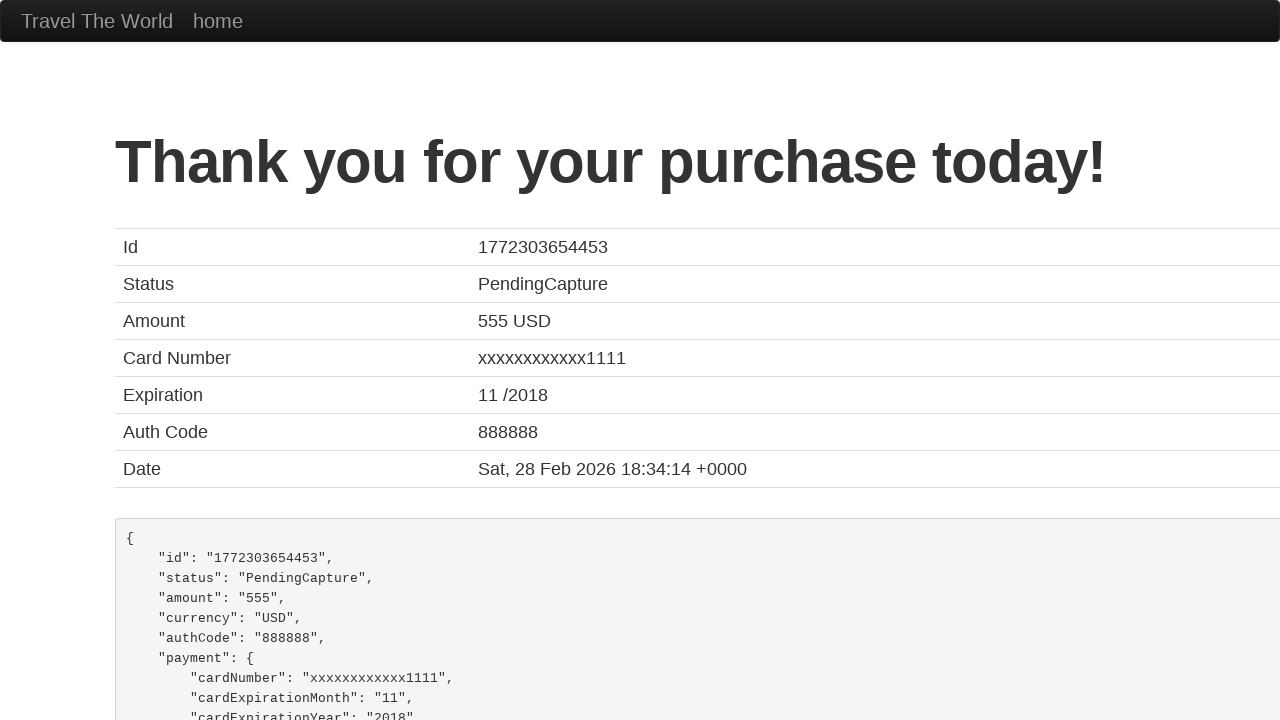

Flight purchase confirmed - navigated to confirmation page
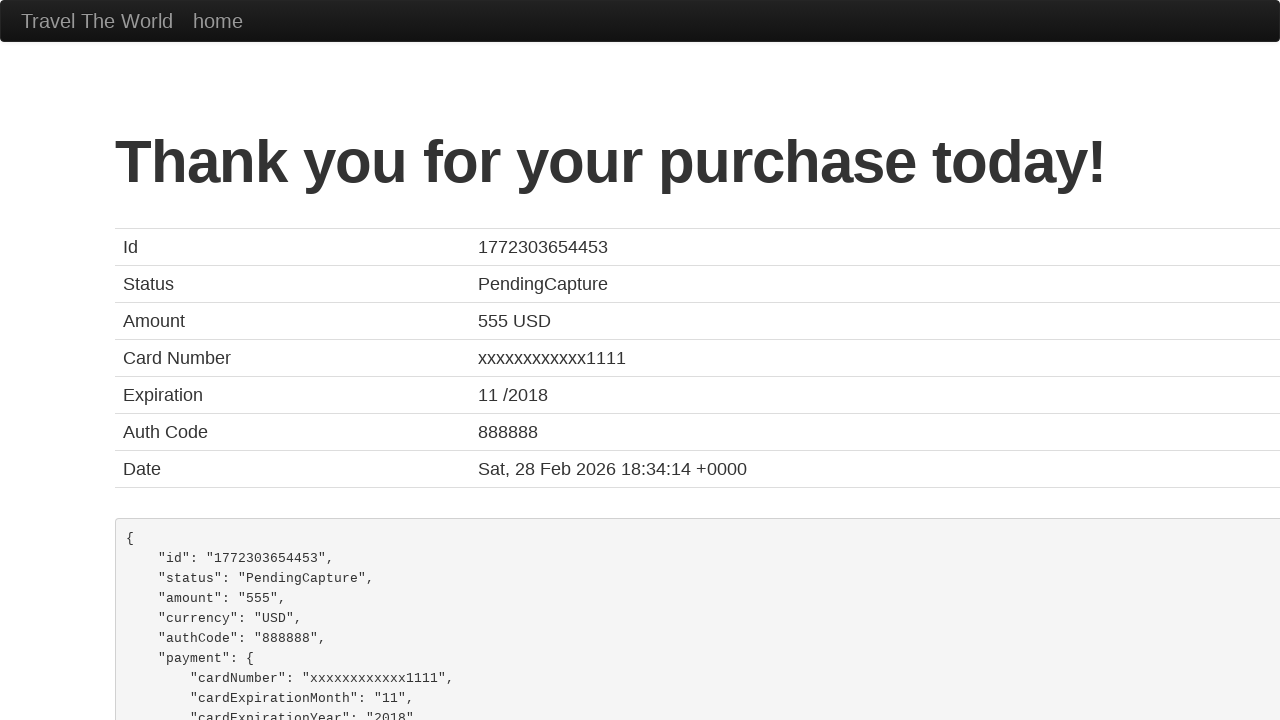

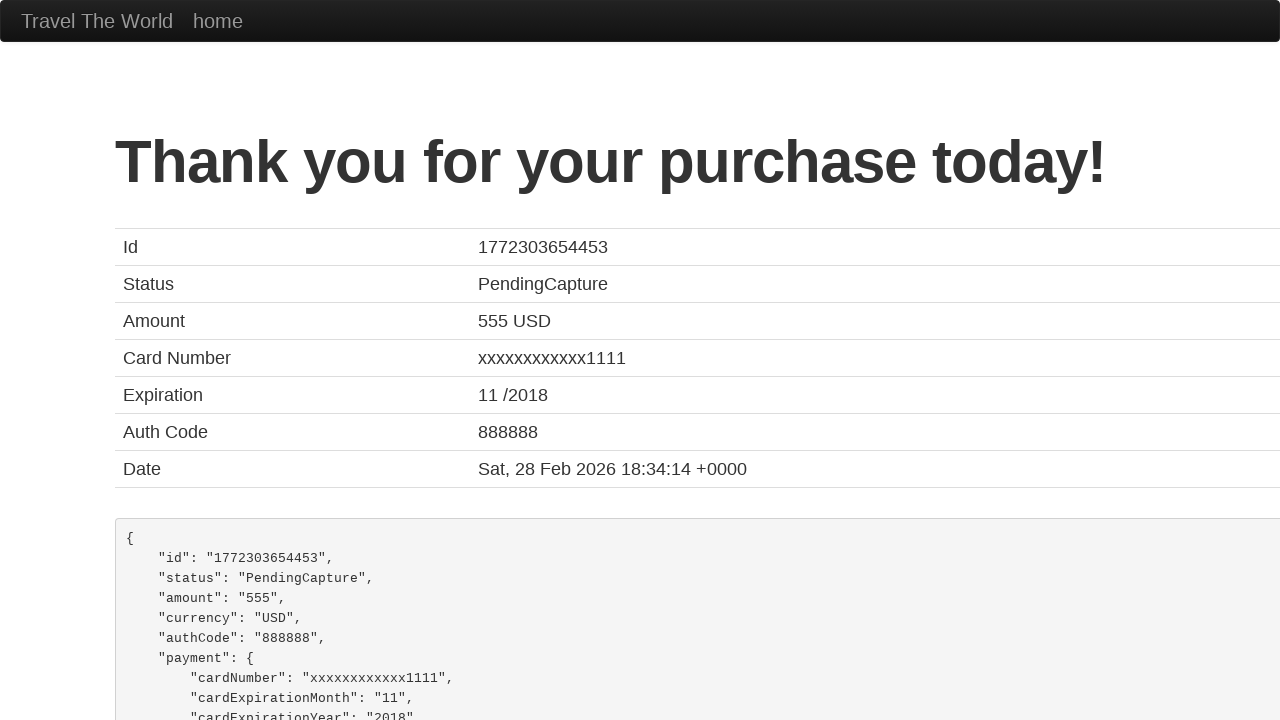